Tests keyboard actions using simplified key combinations by typing text, copying it with Ctrl+A and Ctrl+C shortcuts, then pasting into multiple input fields

Starting URL: https://testautomationpractice.blogspot.com/

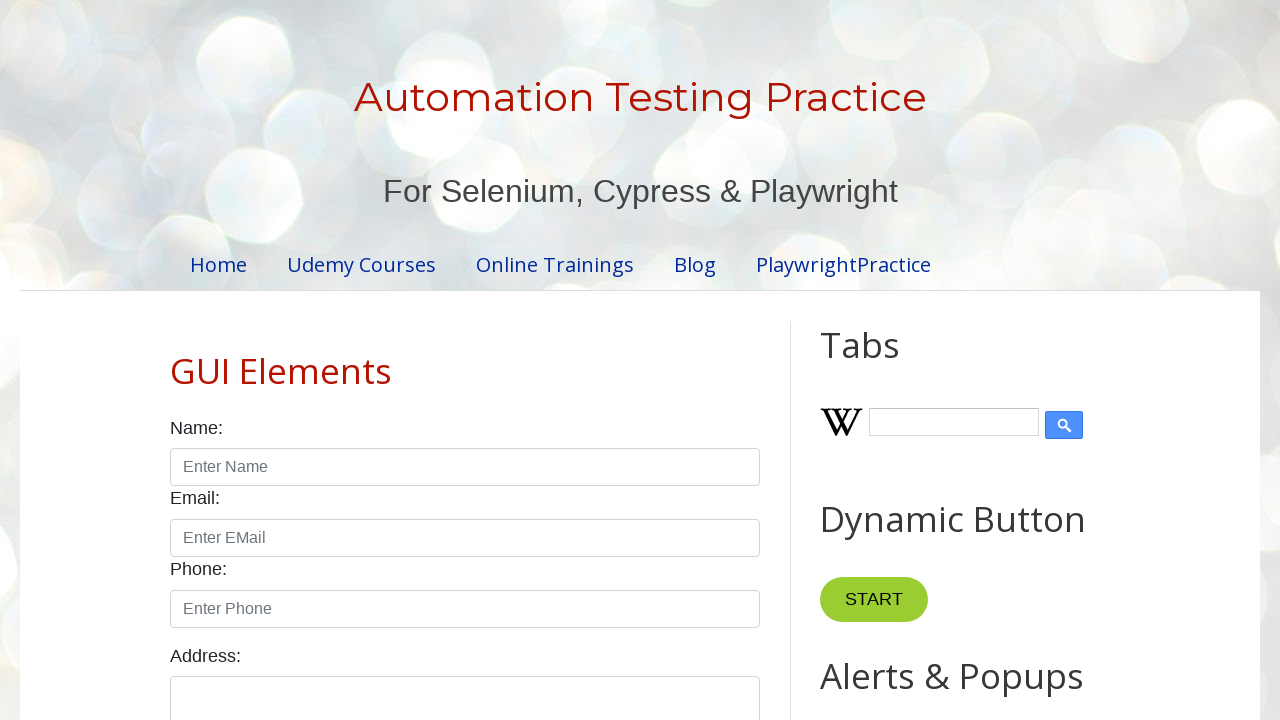

Focused on input1 field on #input1
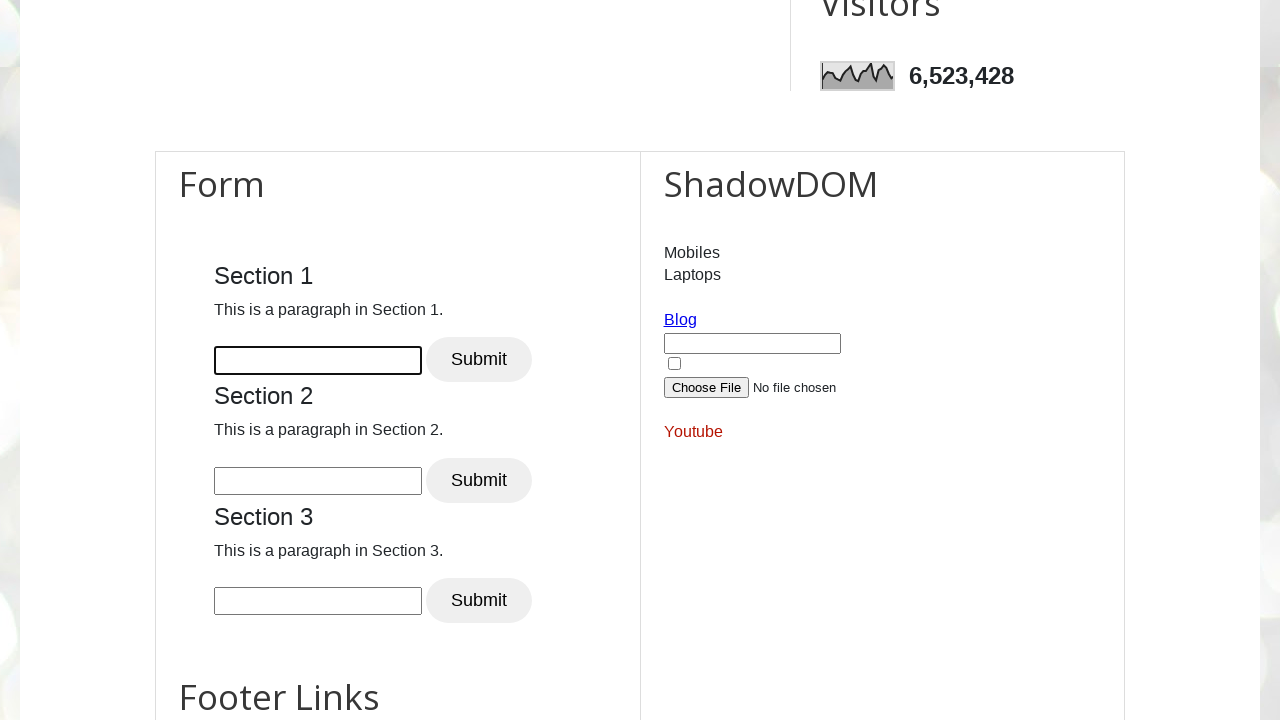

Typed 'welcome' into input1
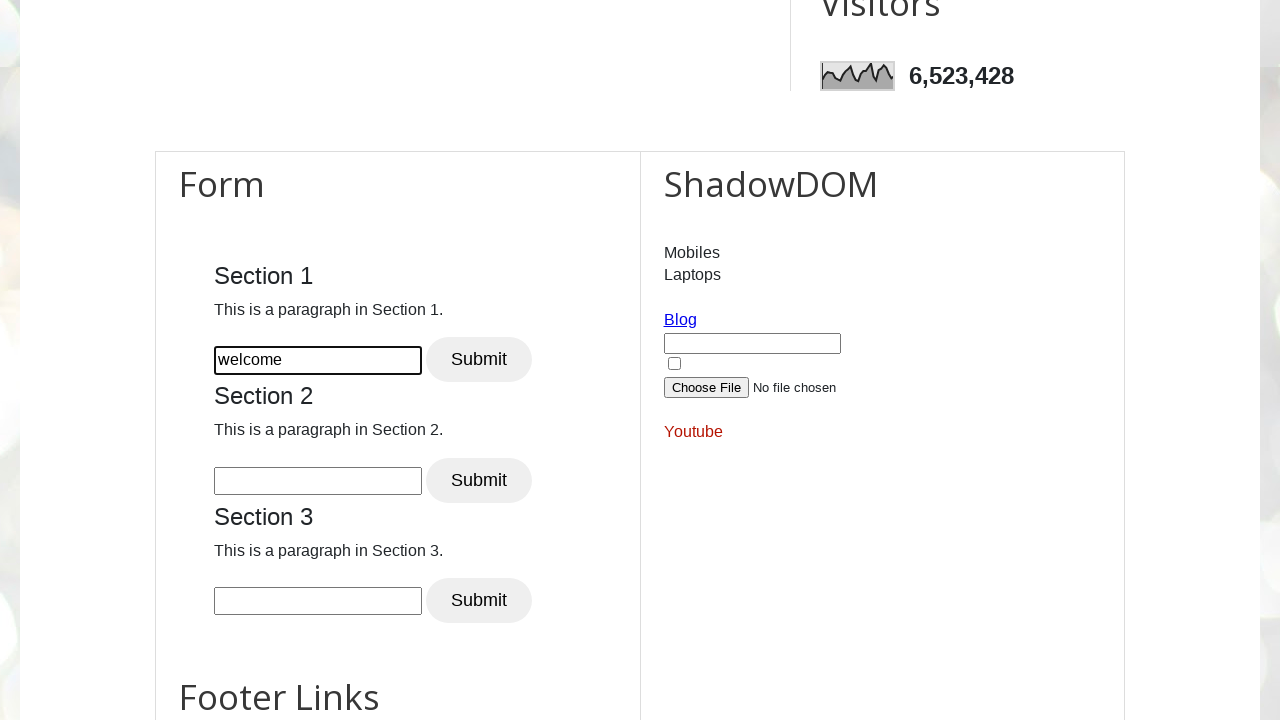

Selected all text in input1 using Ctrl+A
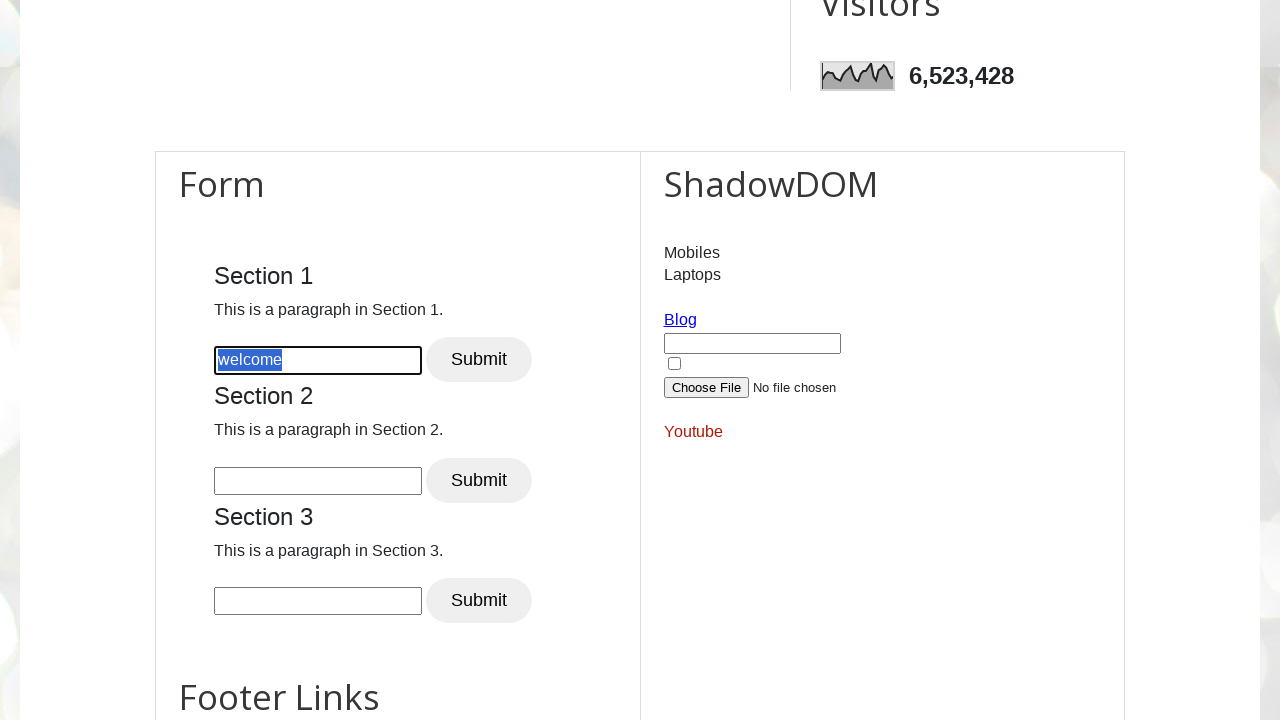

Copied text from input1 using Ctrl+C
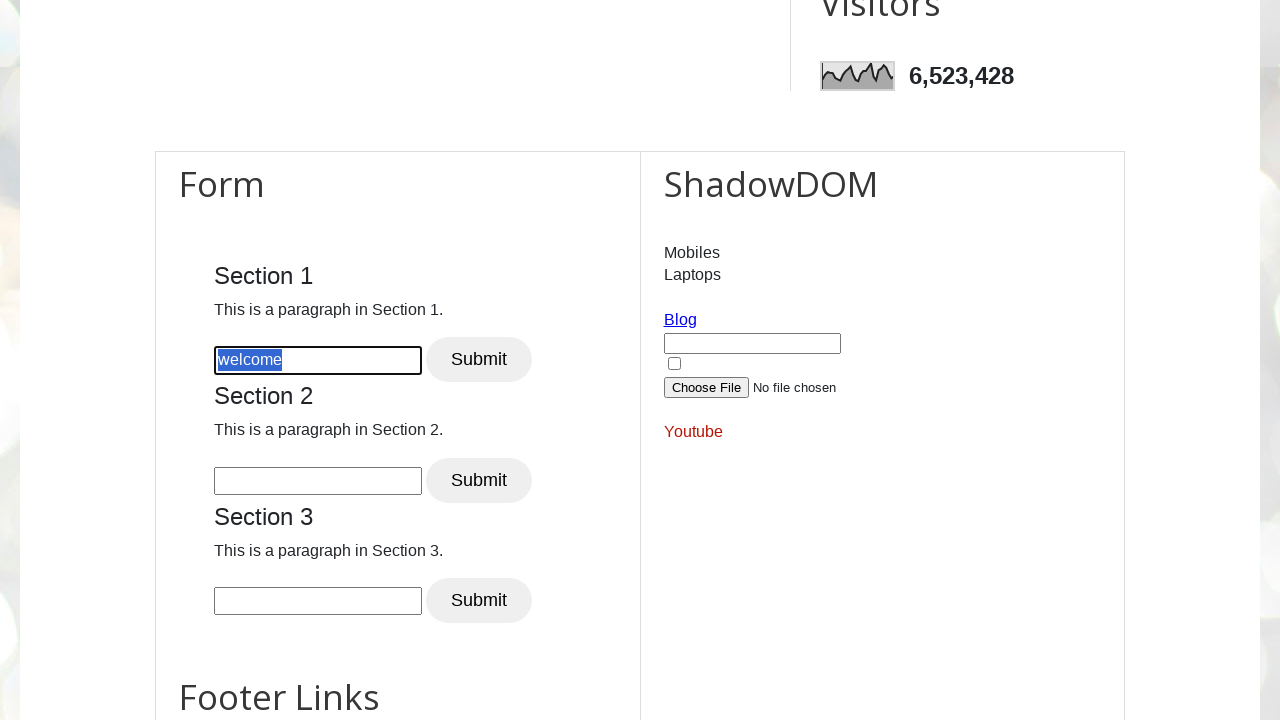

Pressed Tab to navigate to next field
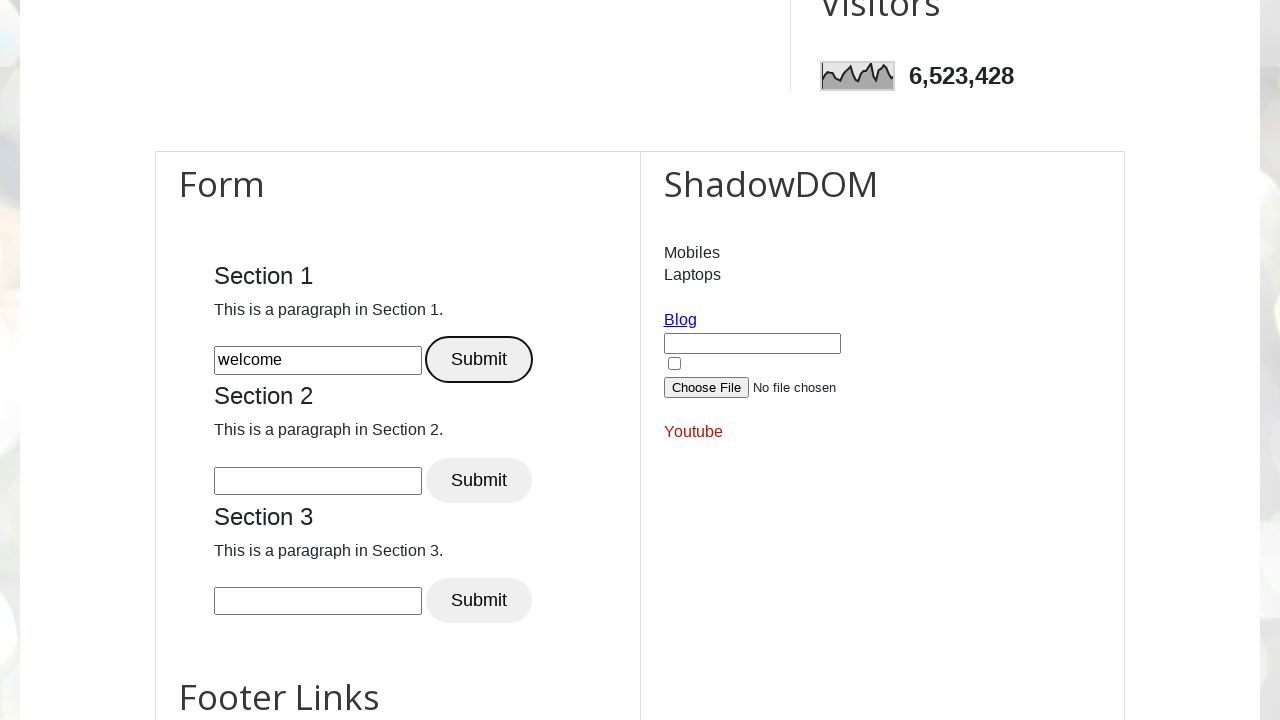

Pressed Tab again to navigate to input2
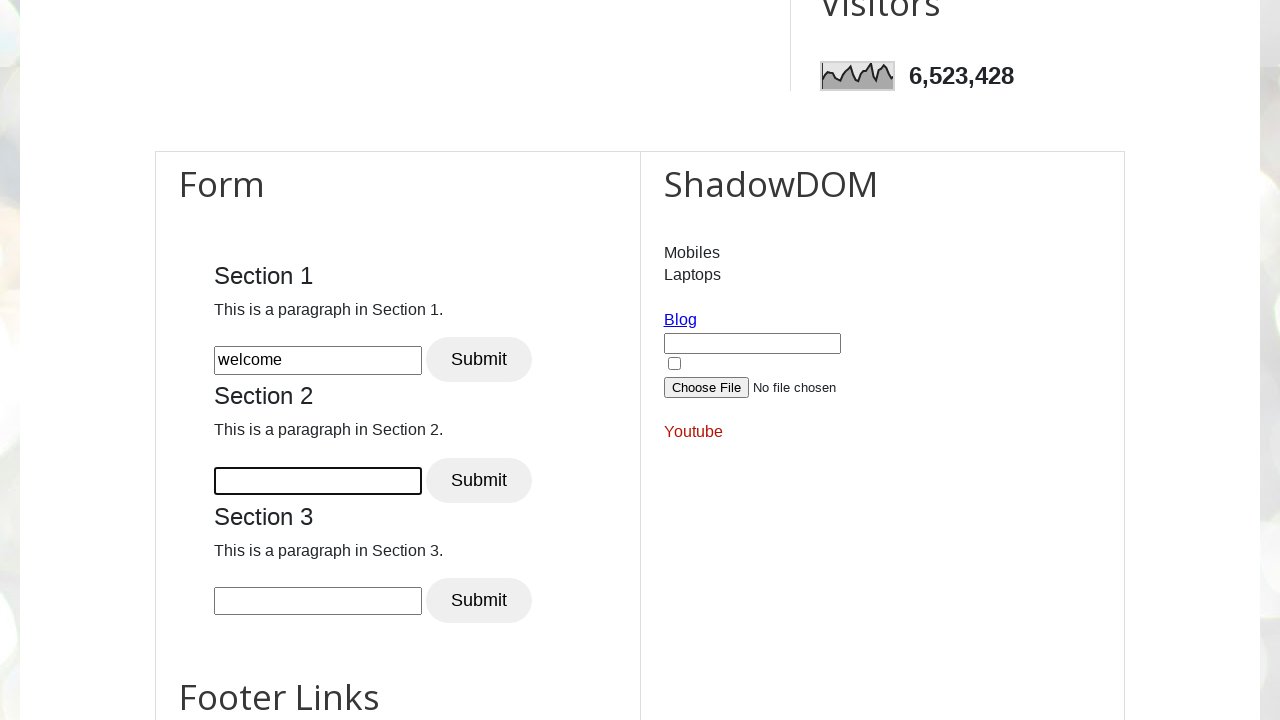

Pasted text into input2 using Ctrl+V
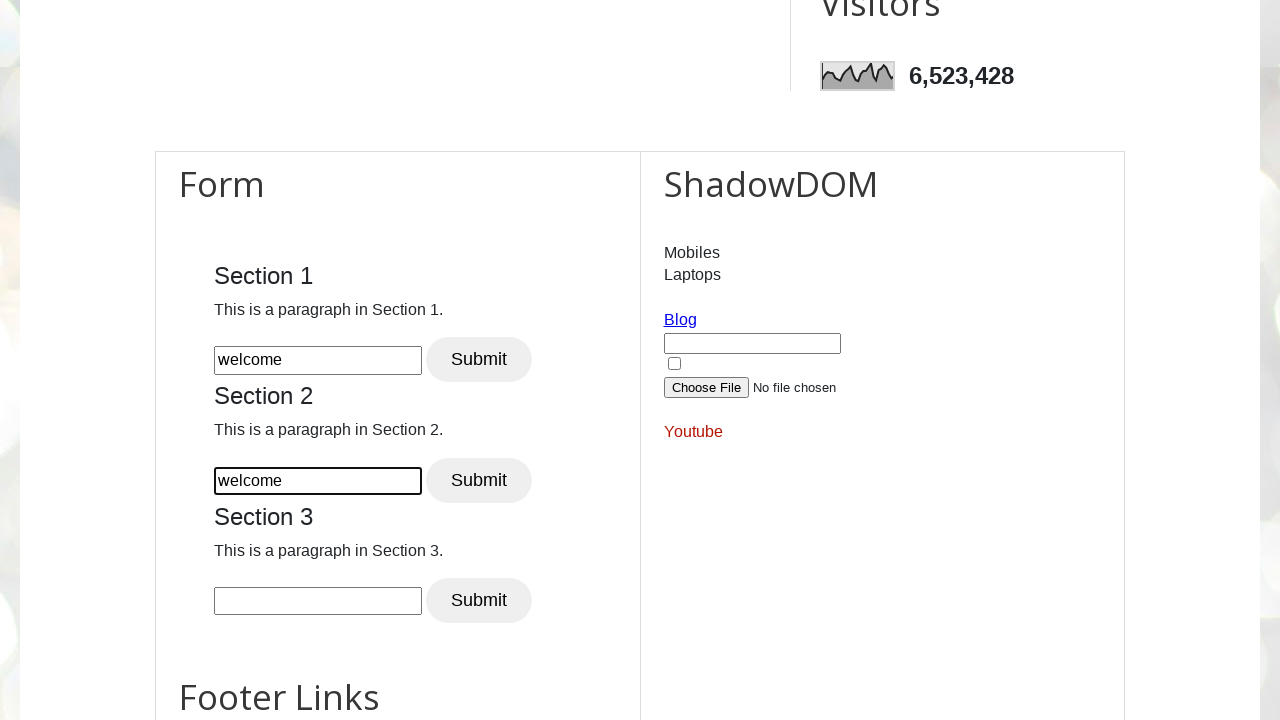

Pressed Tab to navigate to next field
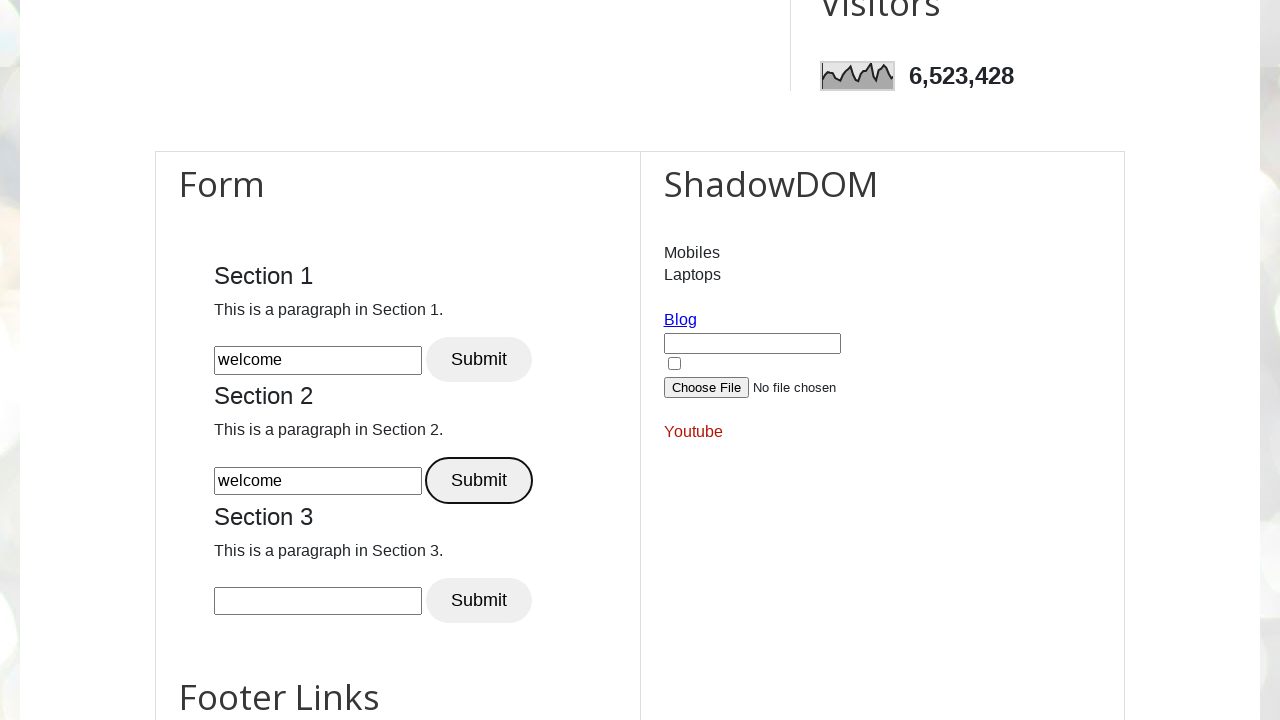

Pressed Tab again to navigate to input3
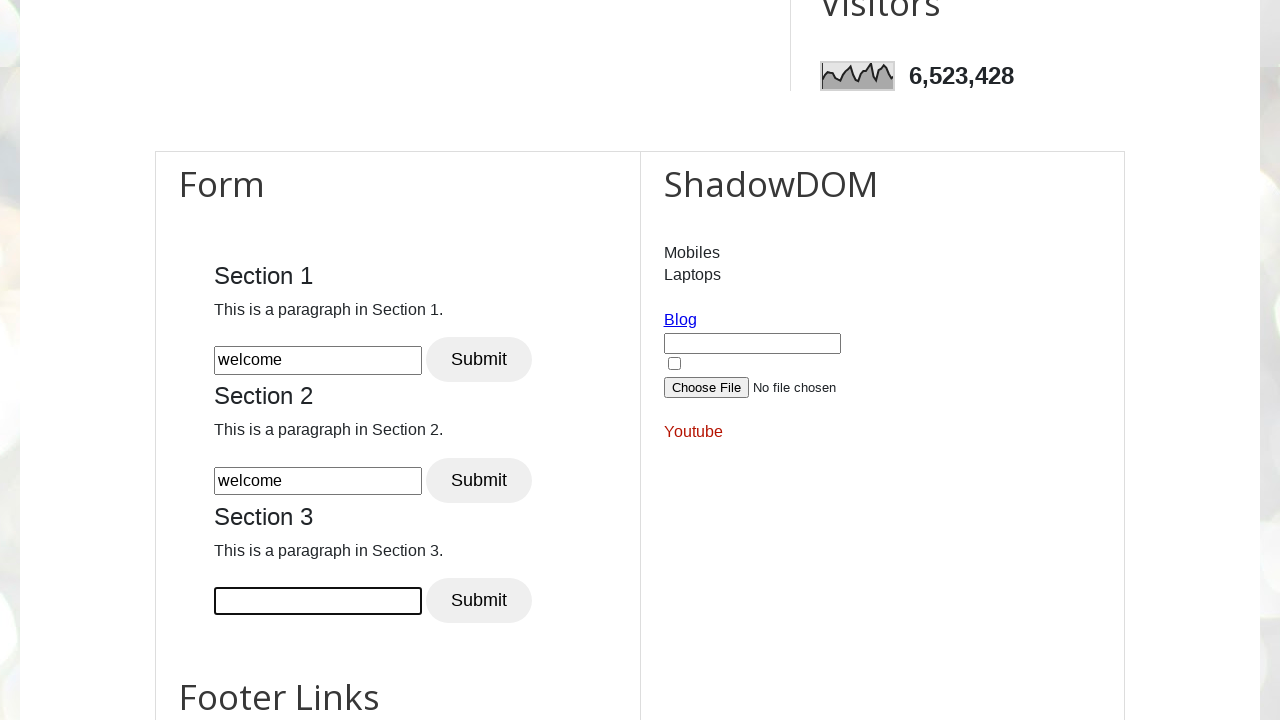

Pasted text into input3 using Ctrl+V
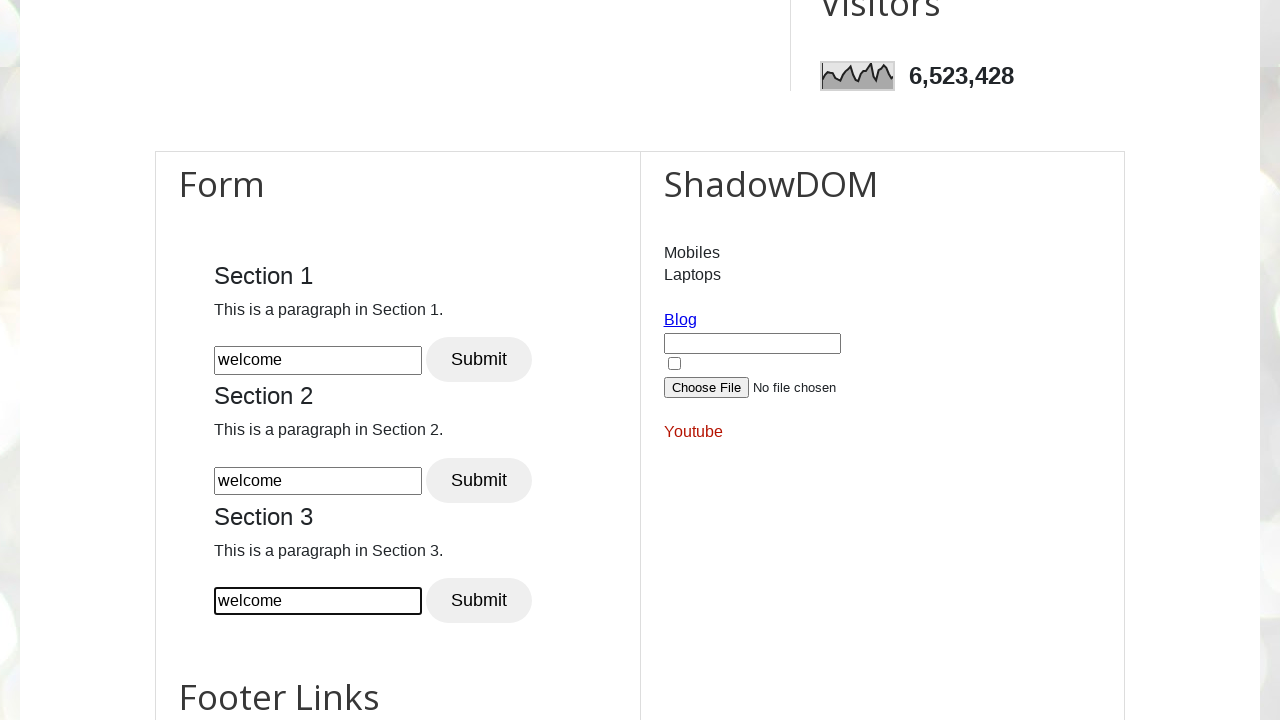

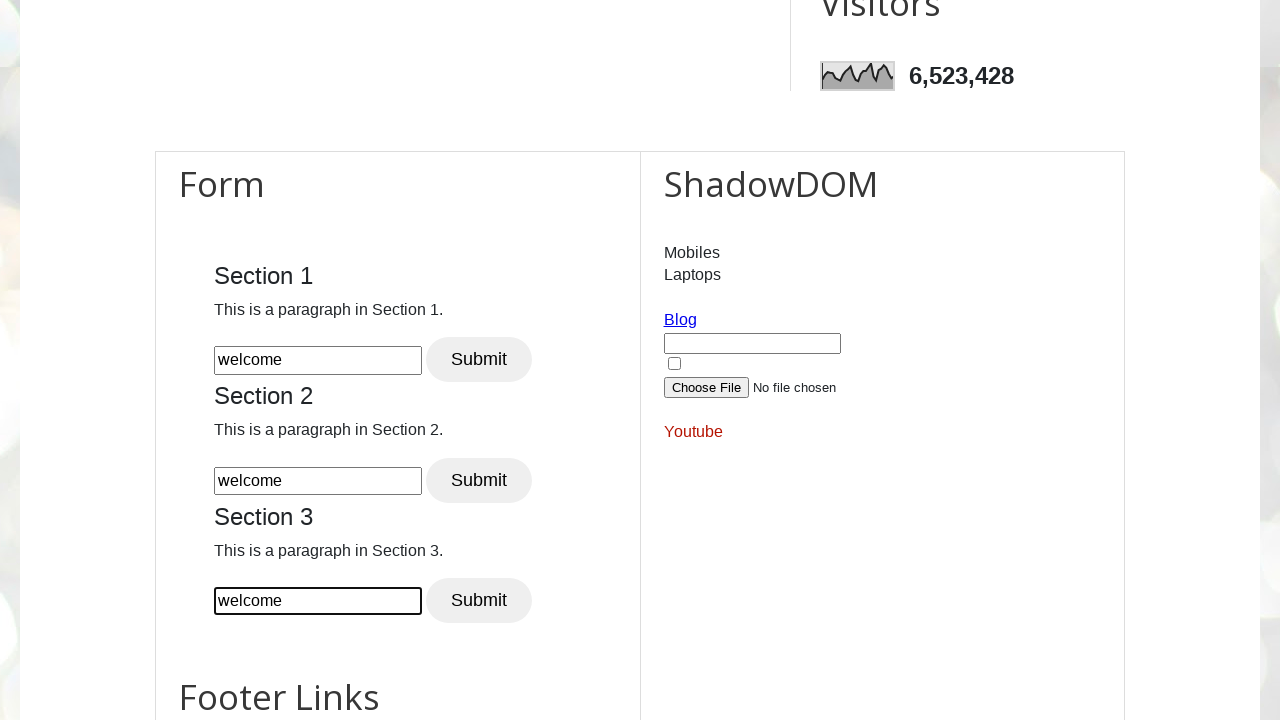